Tests login with invalid username and verifies the error message "Your username is invalid!" is displayed

Starting URL: http://the-internet.herokuapp.com/login

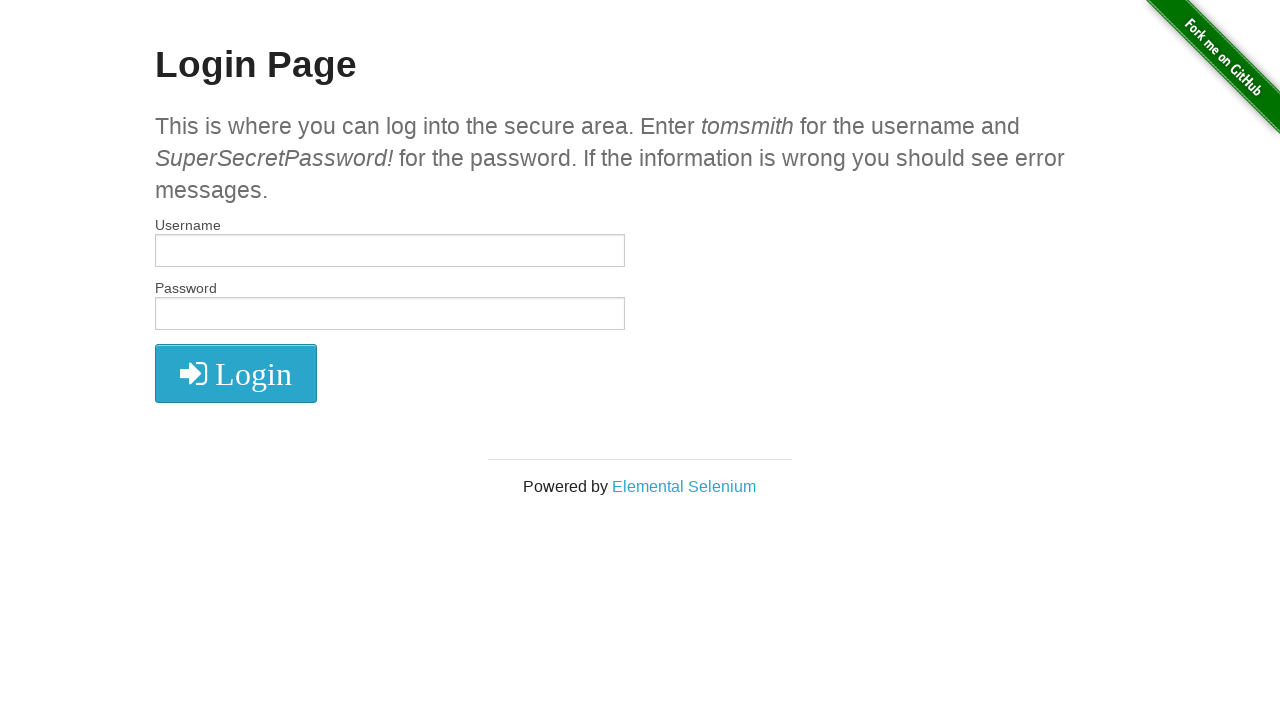

Filled username field with invalid username 'tomsmith1' on #username
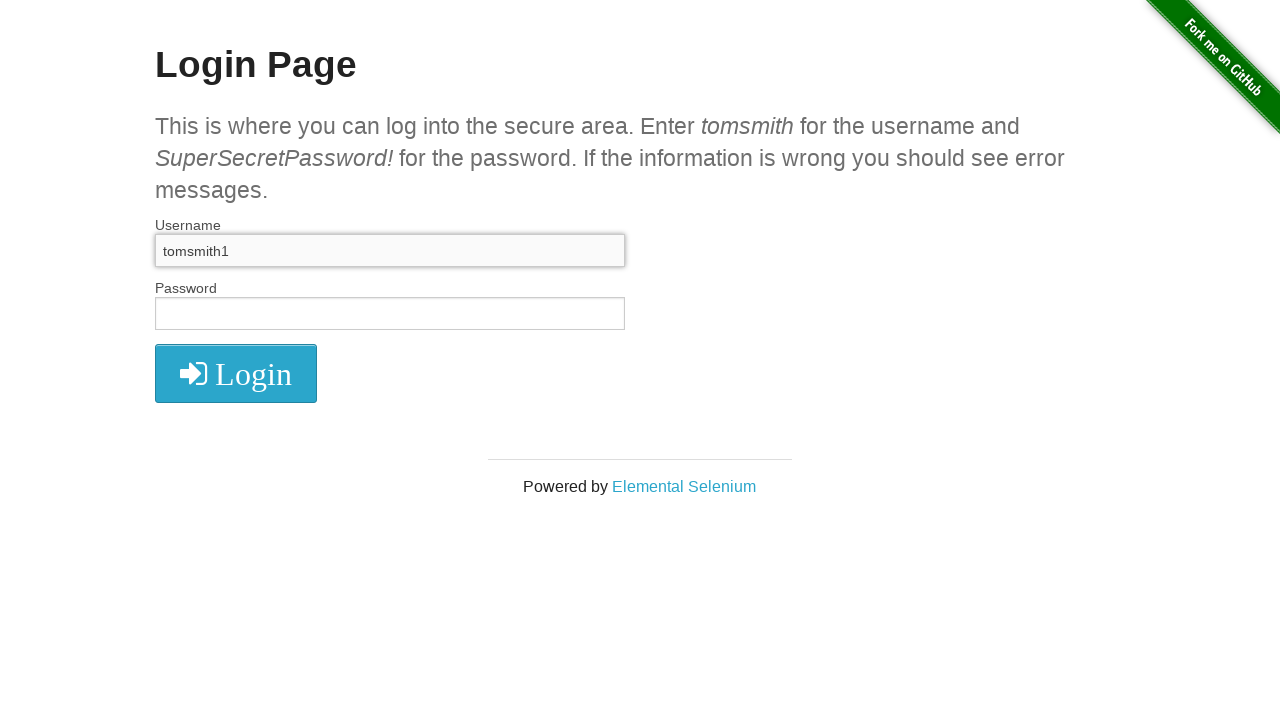

Filled password field with 'SuperSecretPassword' on input[name='password']
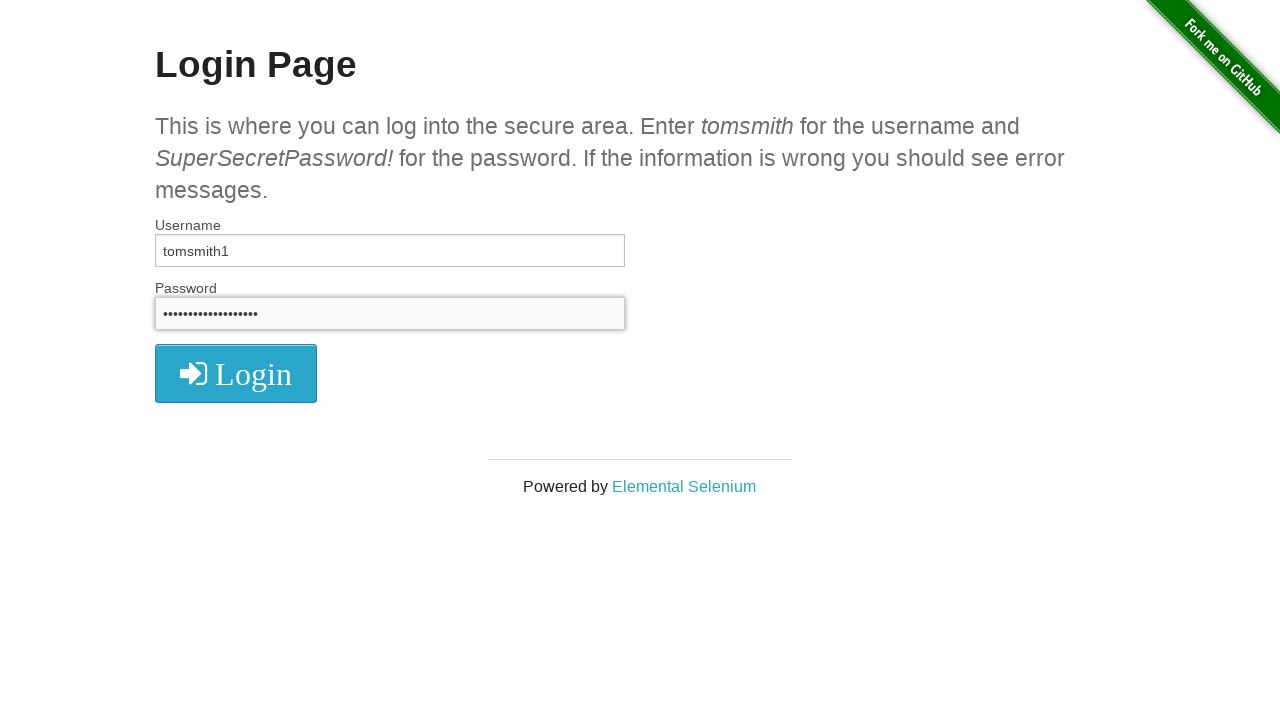

Clicked login button at (236, 374) on xpath=//i[@class='fa fa-2x fa-sign-in']
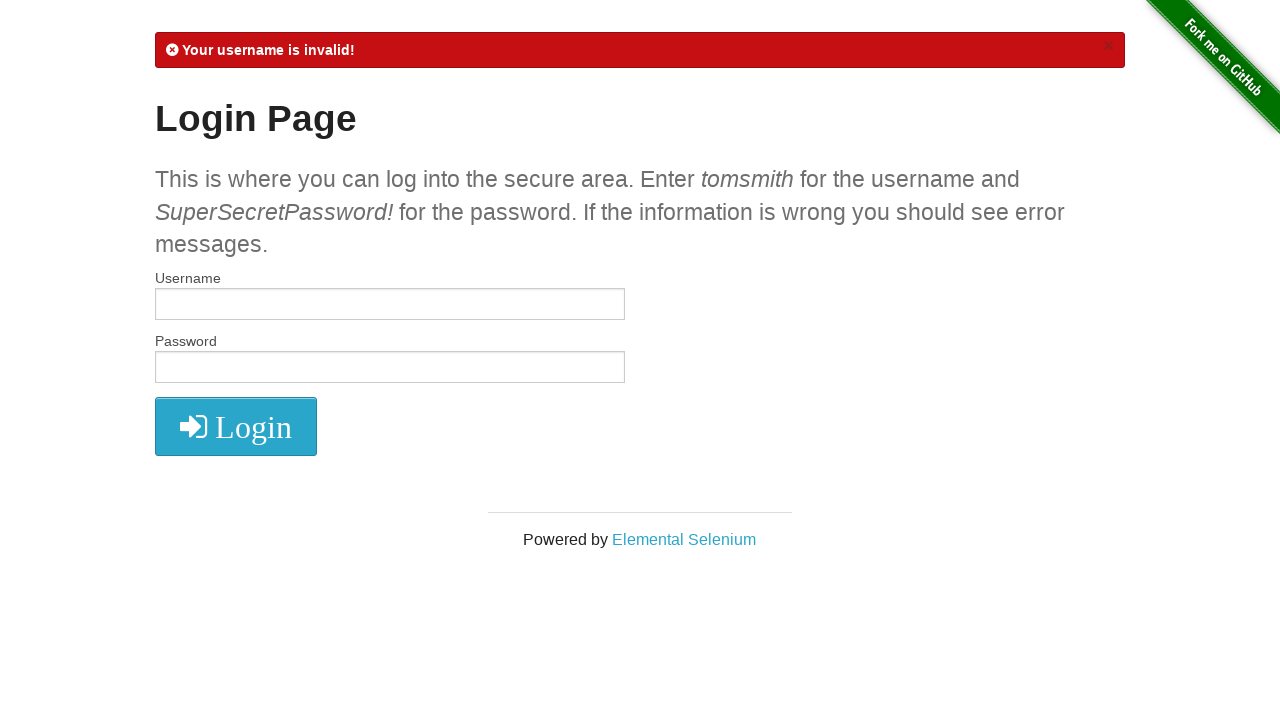

Error message element loaded
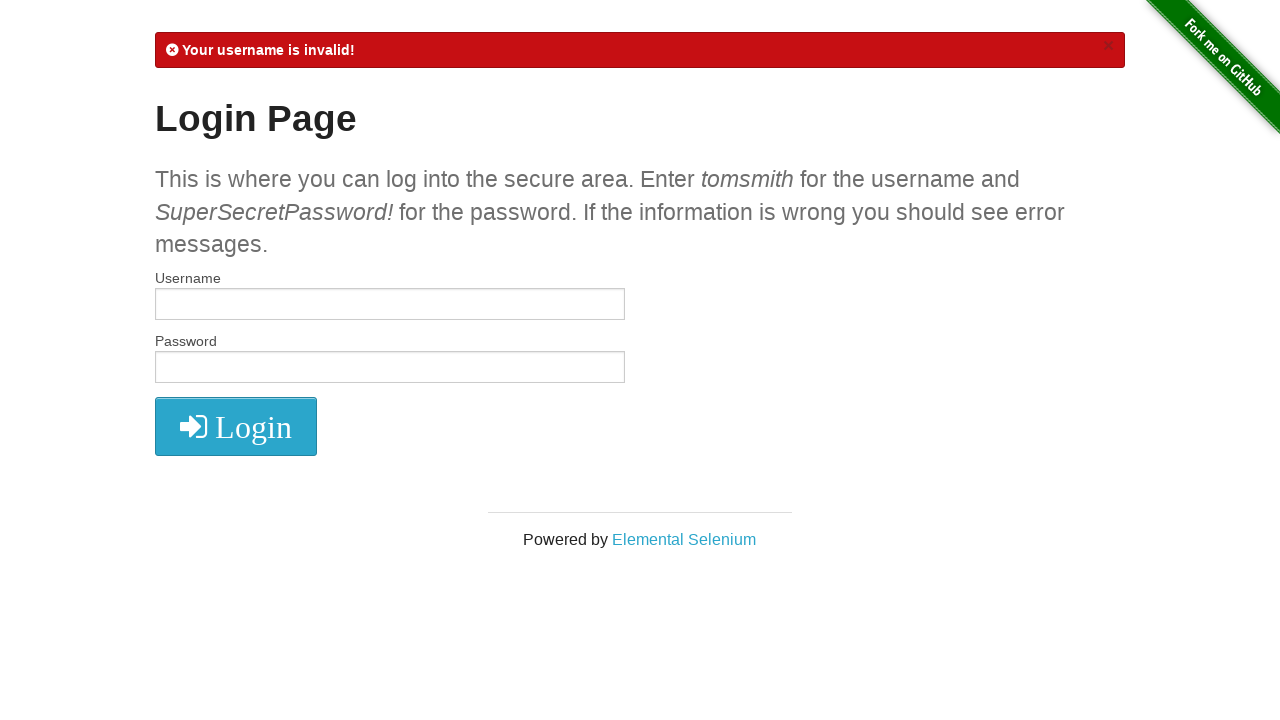

Verified error message 'Your username is invalid!' is displayed
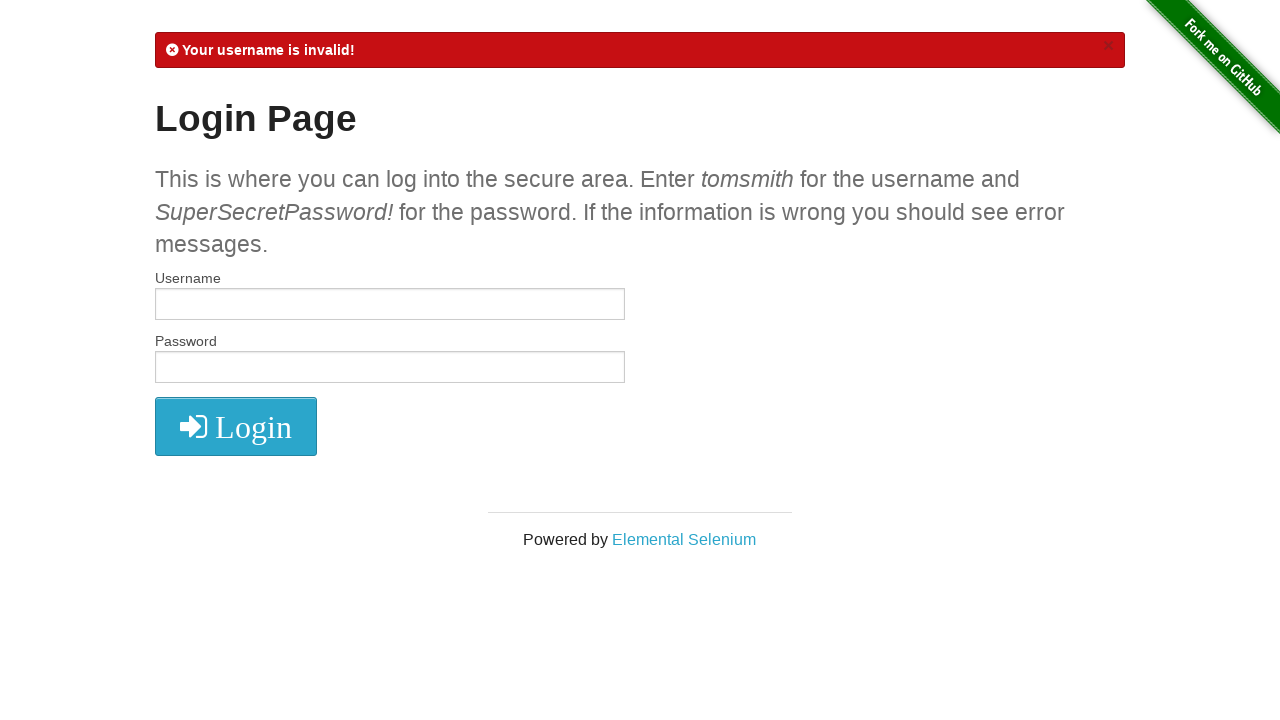

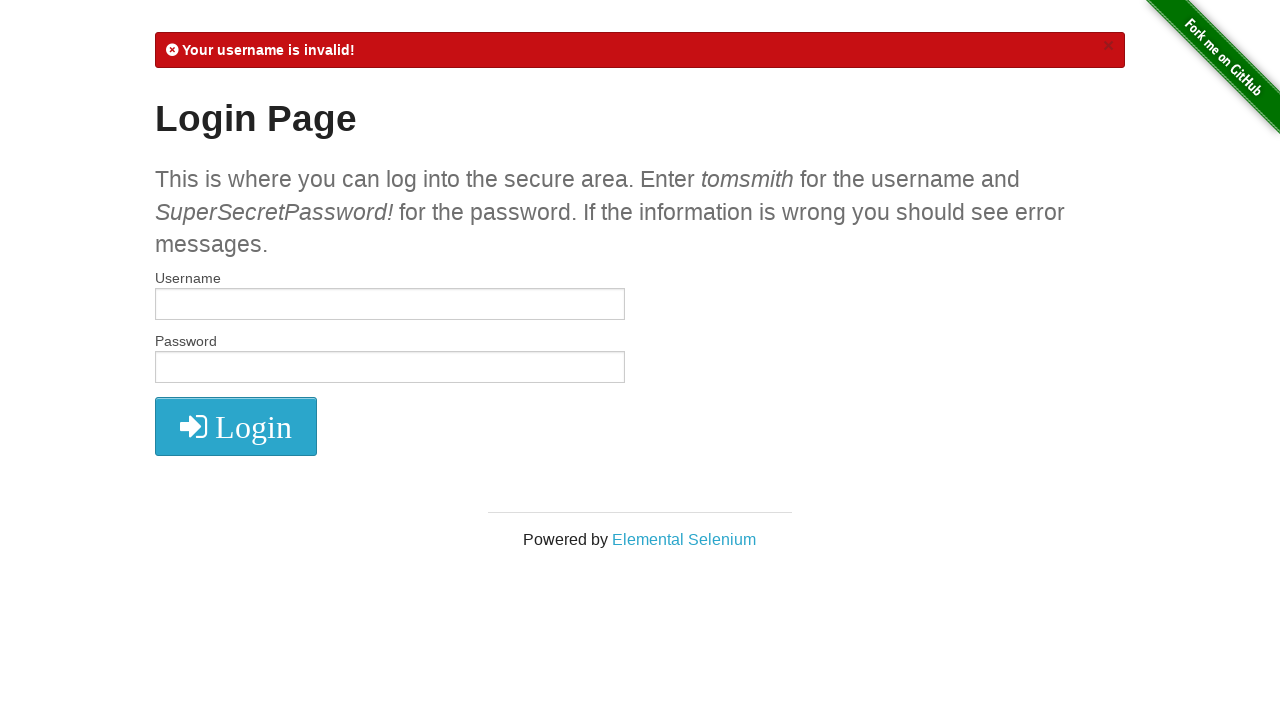